Tests text input functionality on UI Testing Playground by entering text in an input field, clearing it using keyboard shortcuts, entering new text, clicking a button, and verifying the button text updates accordingly.

Starting URL: http://uitestingplayground.com/textinput

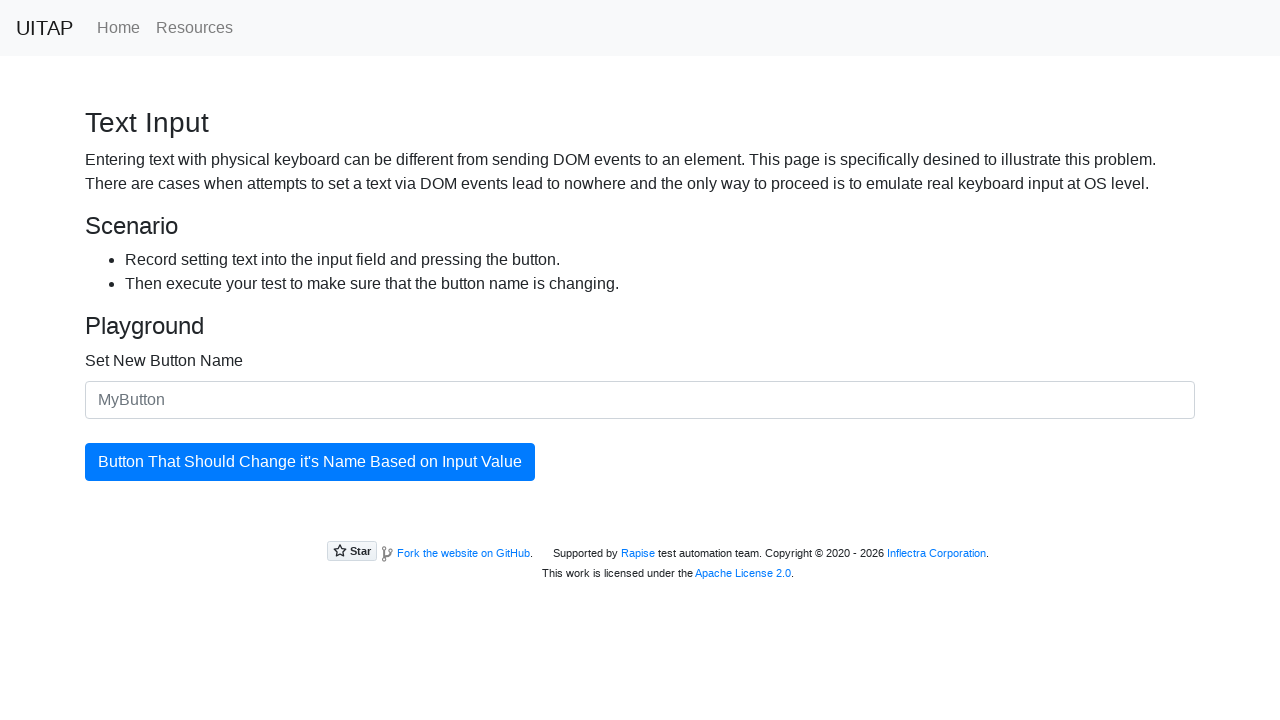

Filled input field with initial text 'Welcome!' on #newButtonName
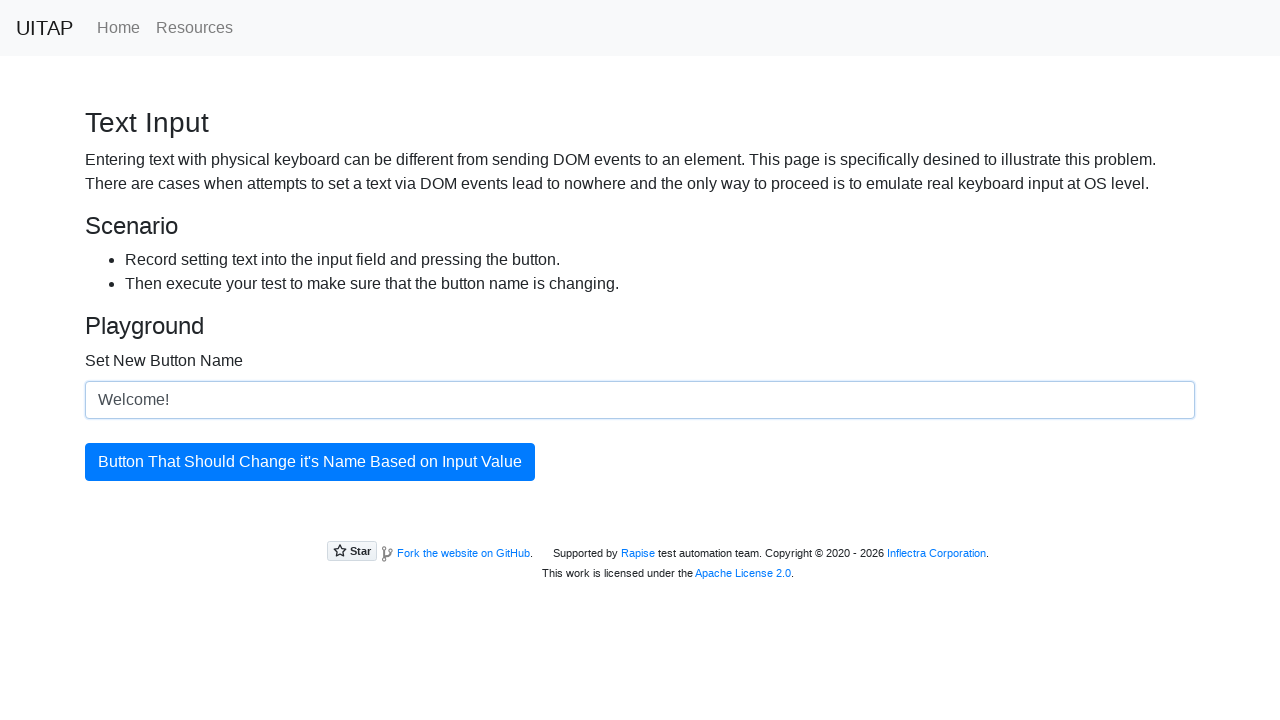

Selected all text using Shift+ArrowUp keyboard shortcut on #newButtonName
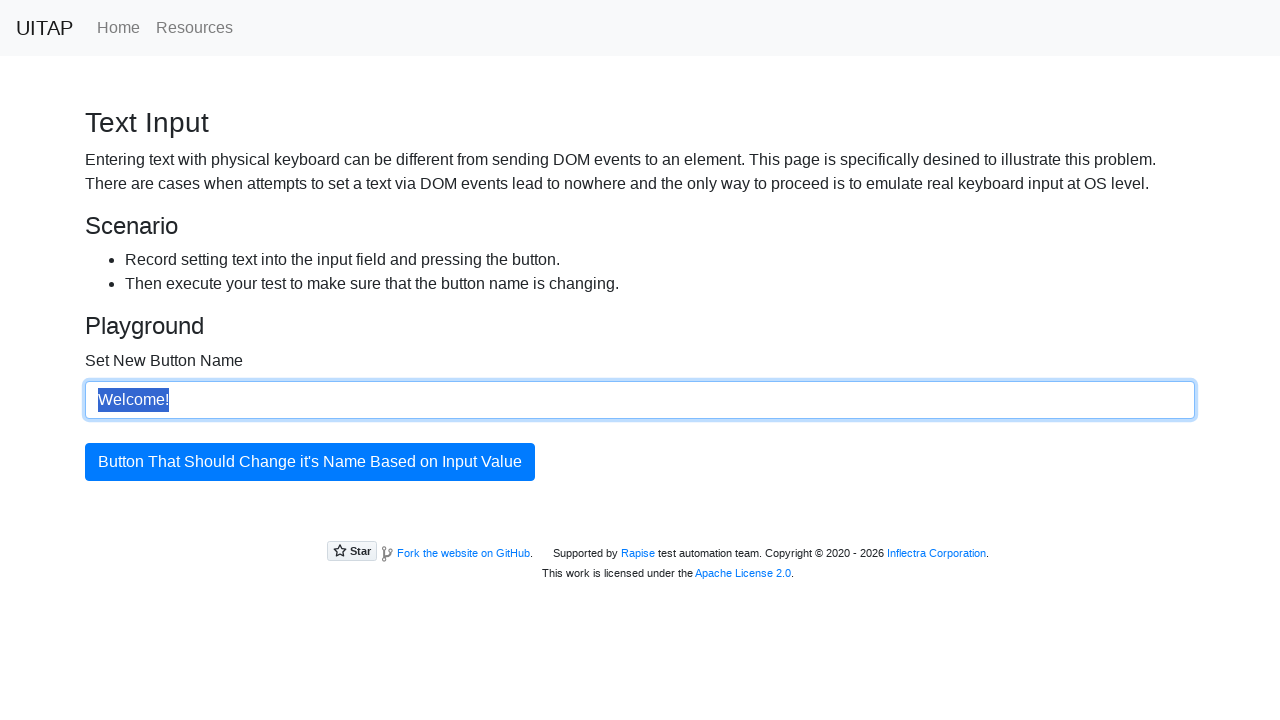

Cleared input field using Backspace key on #newButtonName
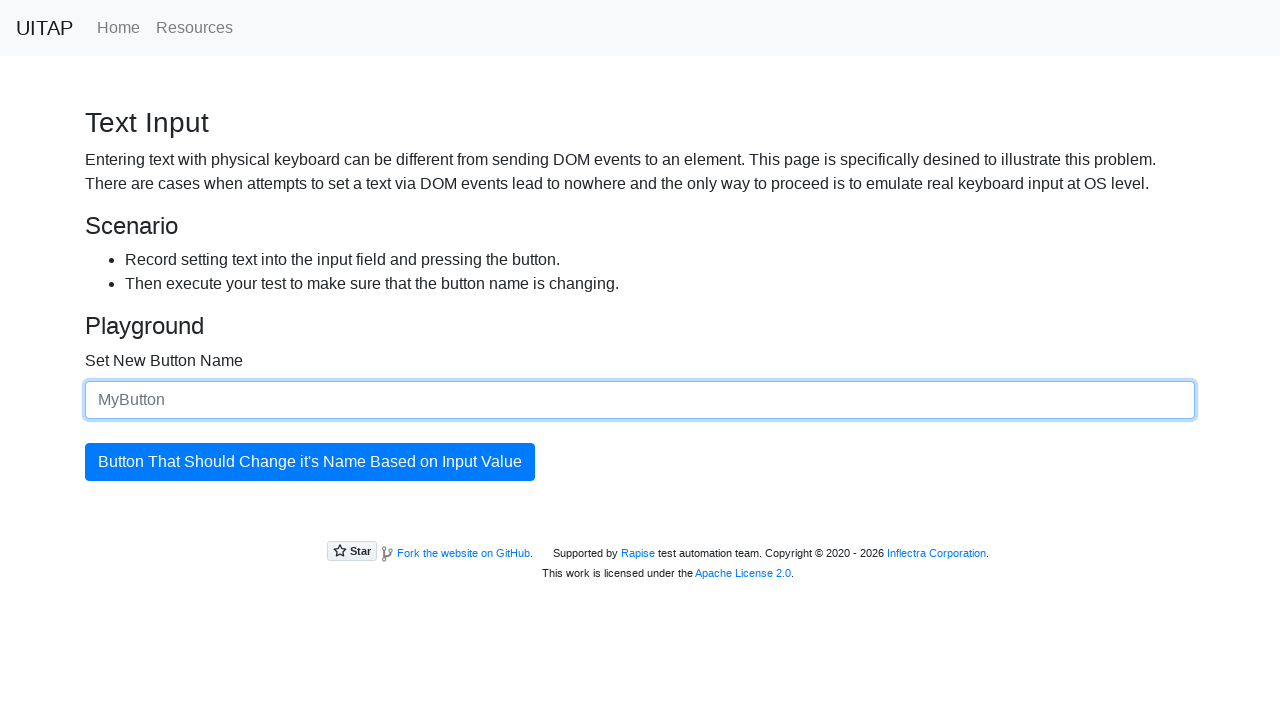

Filled input field with new text 'Selenide' on #newButtonName
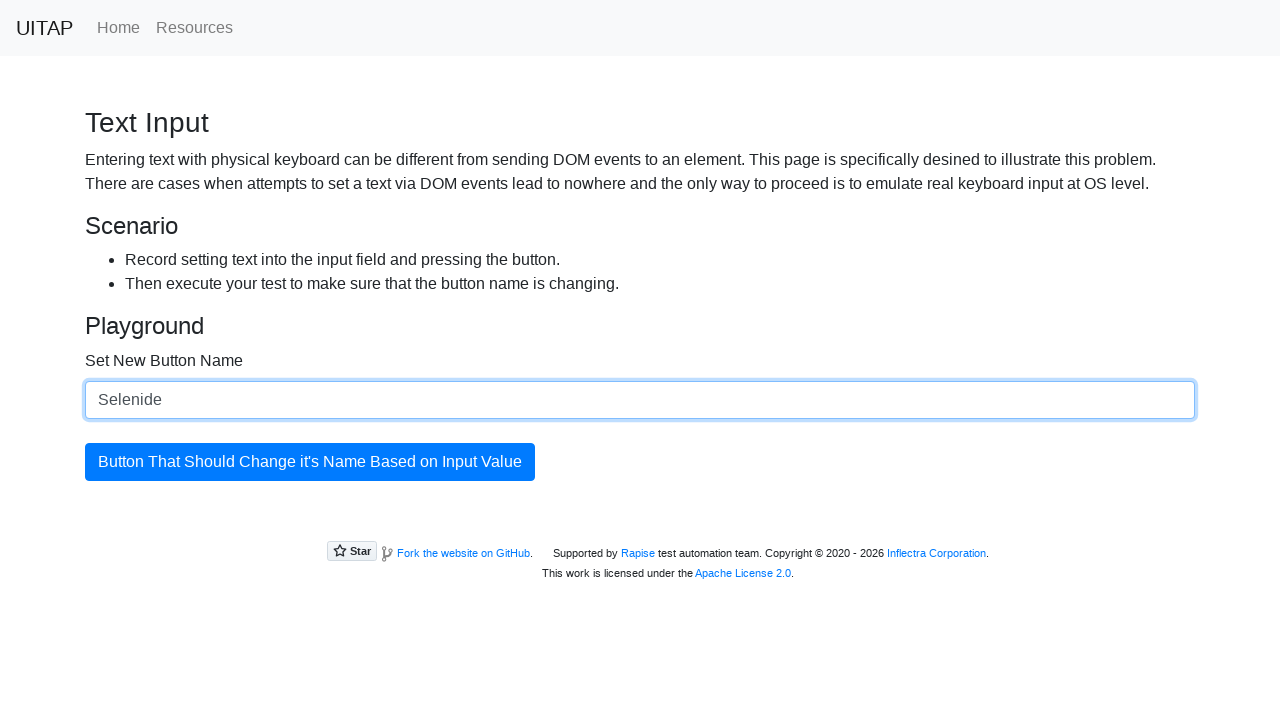

Clicked the updating button to apply new text at (310, 462) on #updatingButton
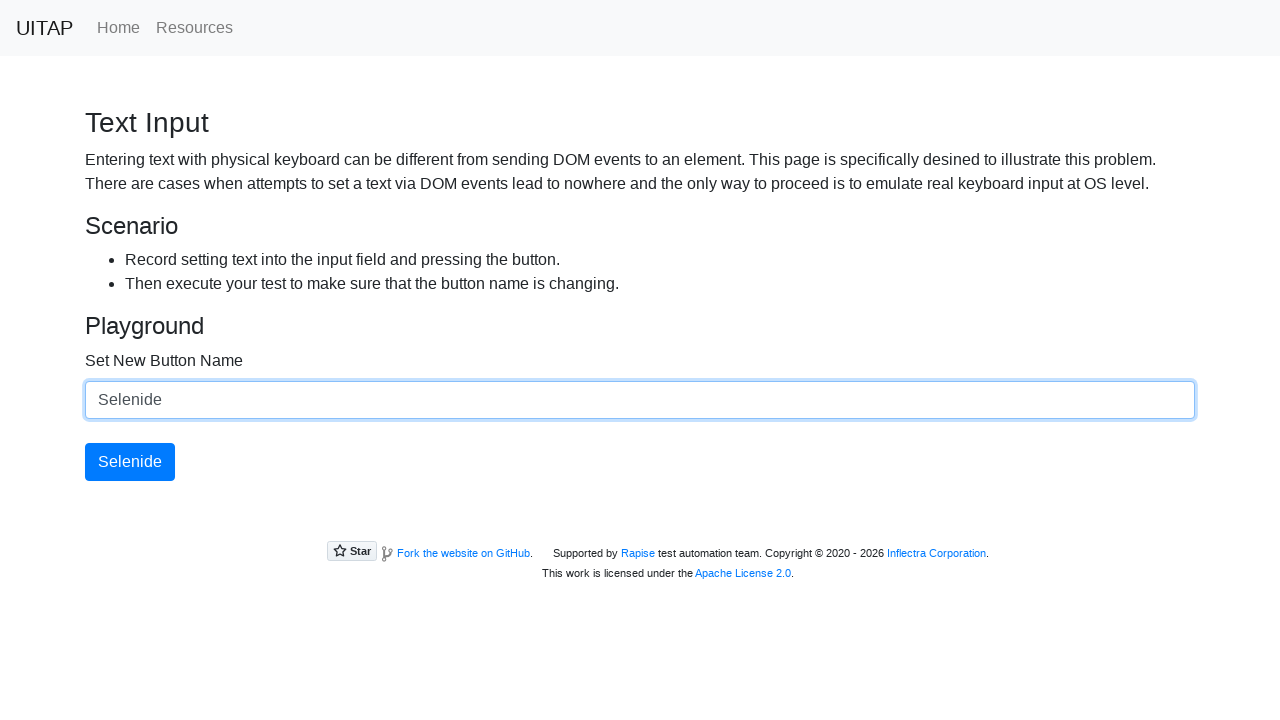

Waited for updating button to be visible
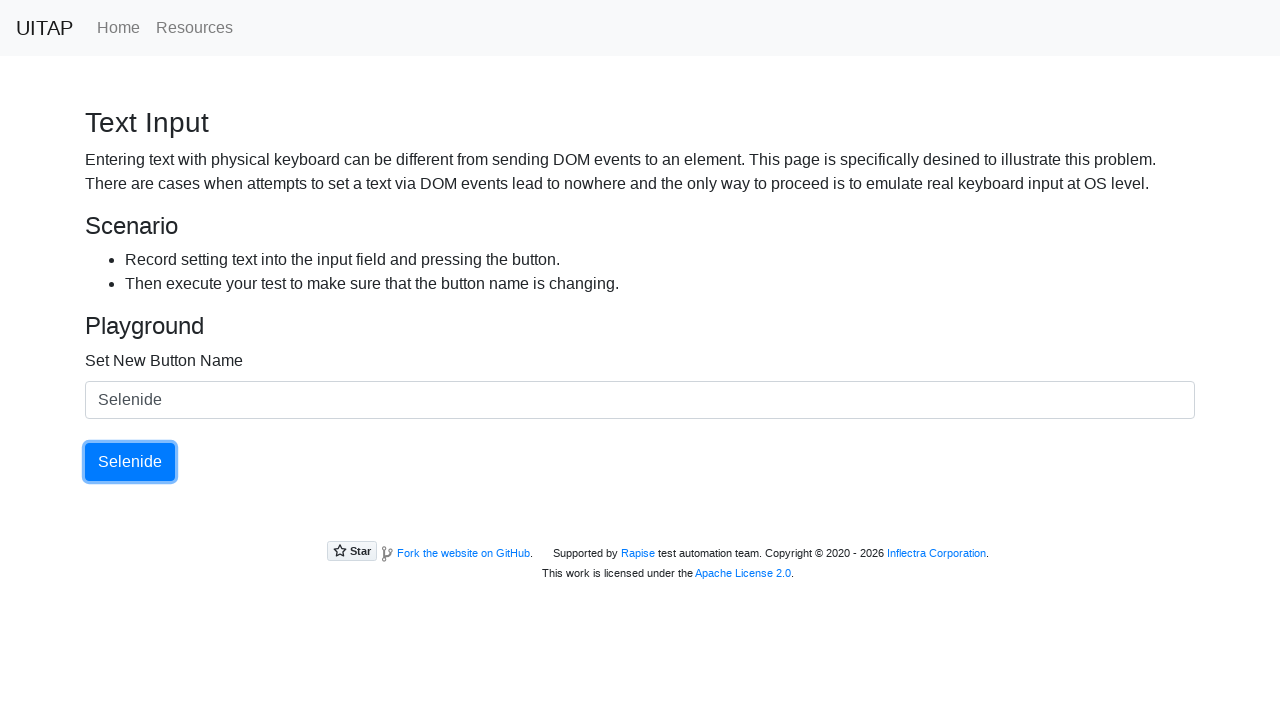

Verified button text successfully changed to 'Selenide'
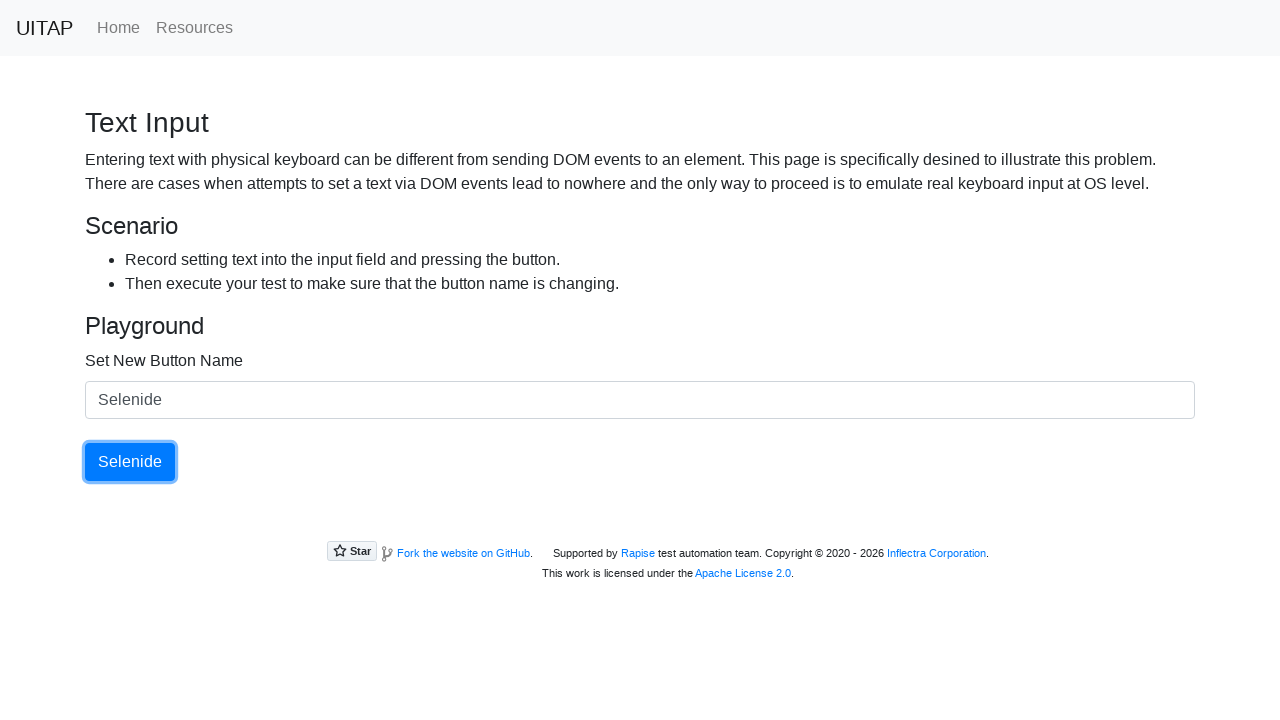

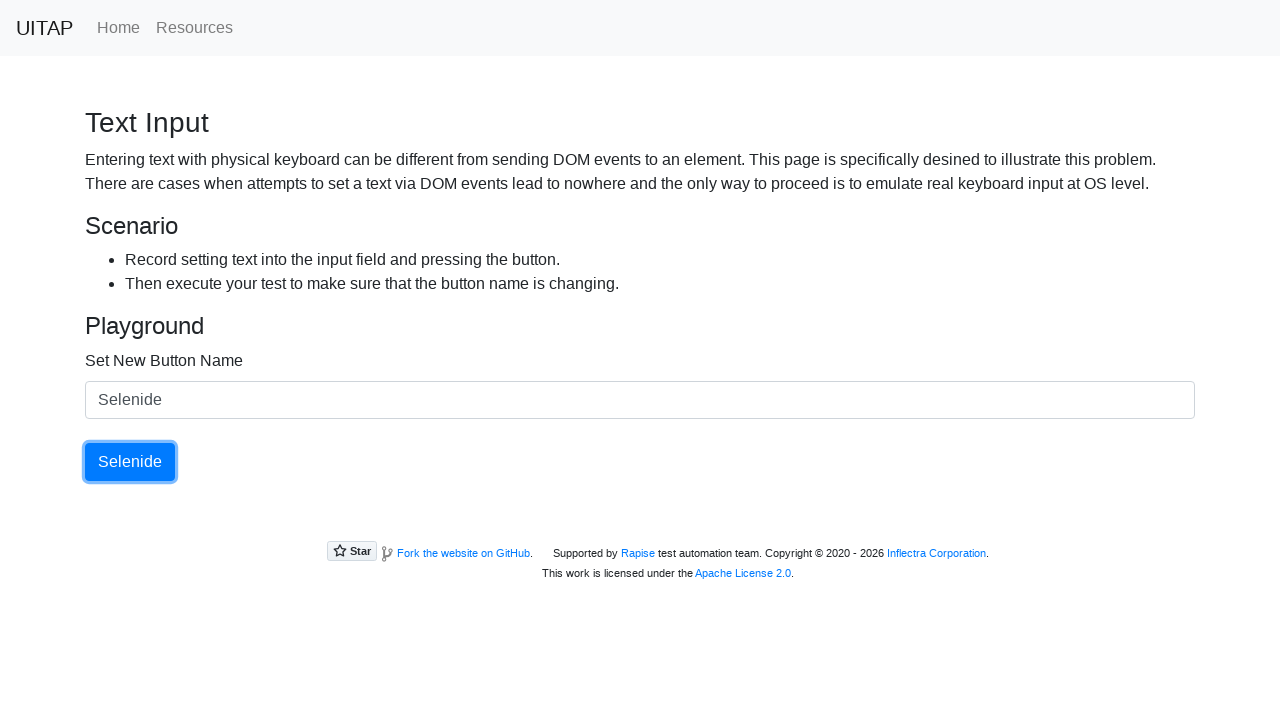